Tests navigation on a football statistics website by clicking the "All matches" button, selecting "Spain" from a country dropdown, and verifying that match data loads in the table.

Starting URL: https://www.adamchoi.co.uk/overs/detailed

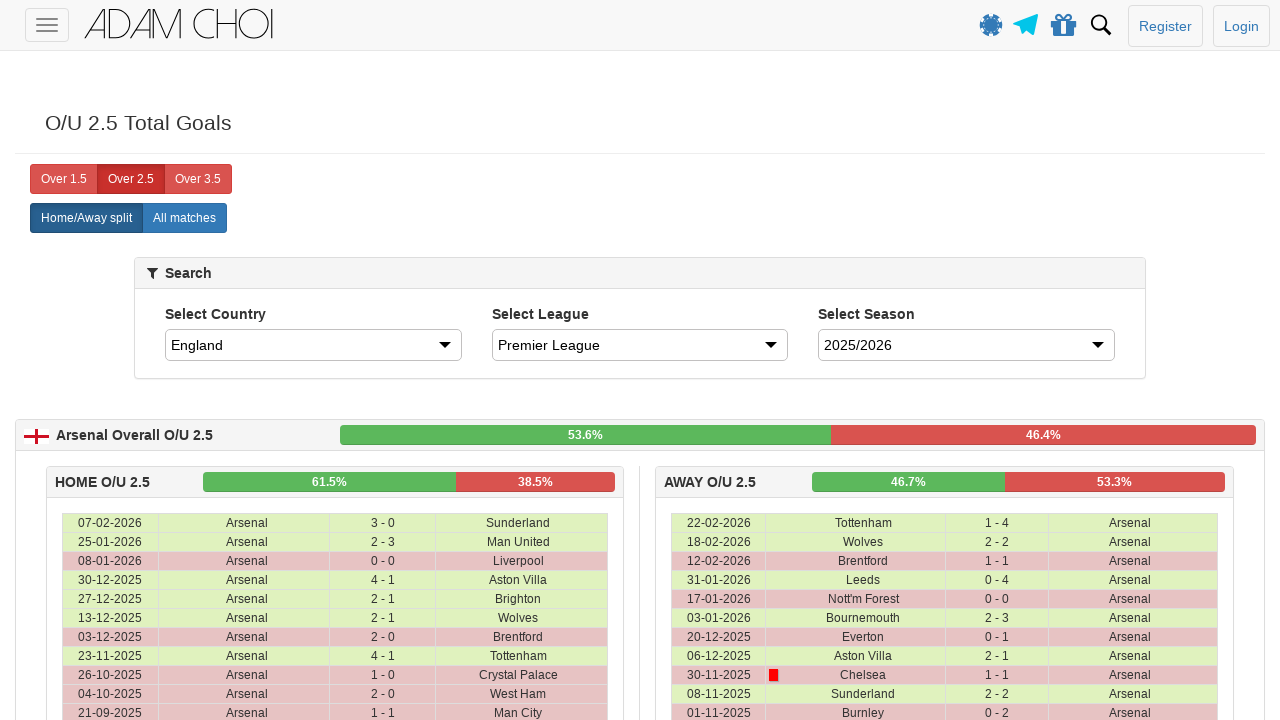

Clicked 'All matches' button at (184, 218) on xpath=//label[@analytics-event="All matches"]
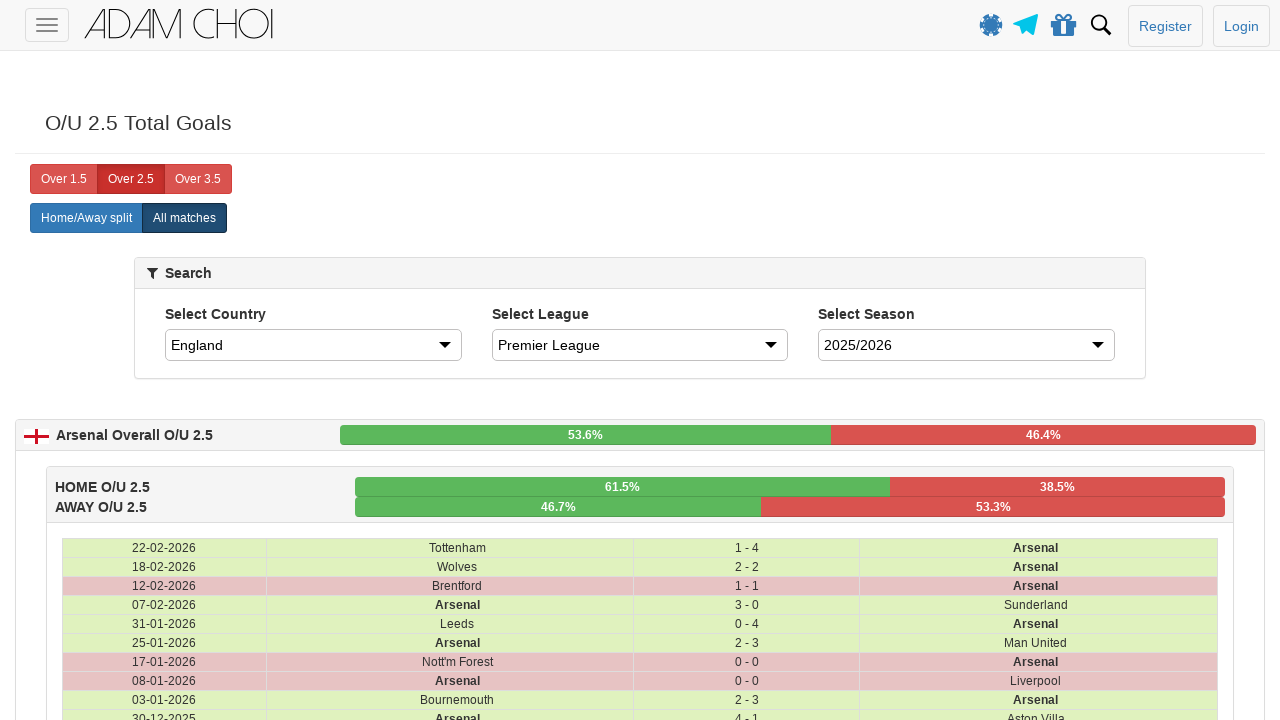

Selected 'Spain' from country dropdown on #country
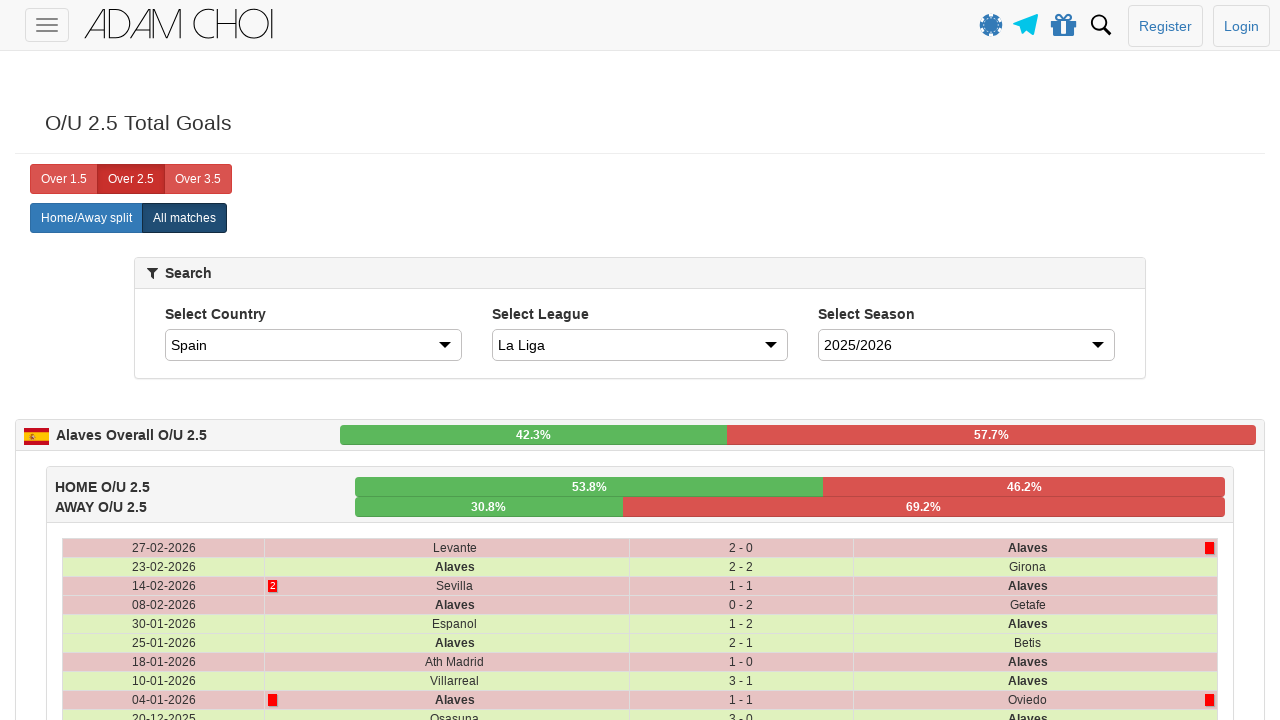

Match table rows loaded
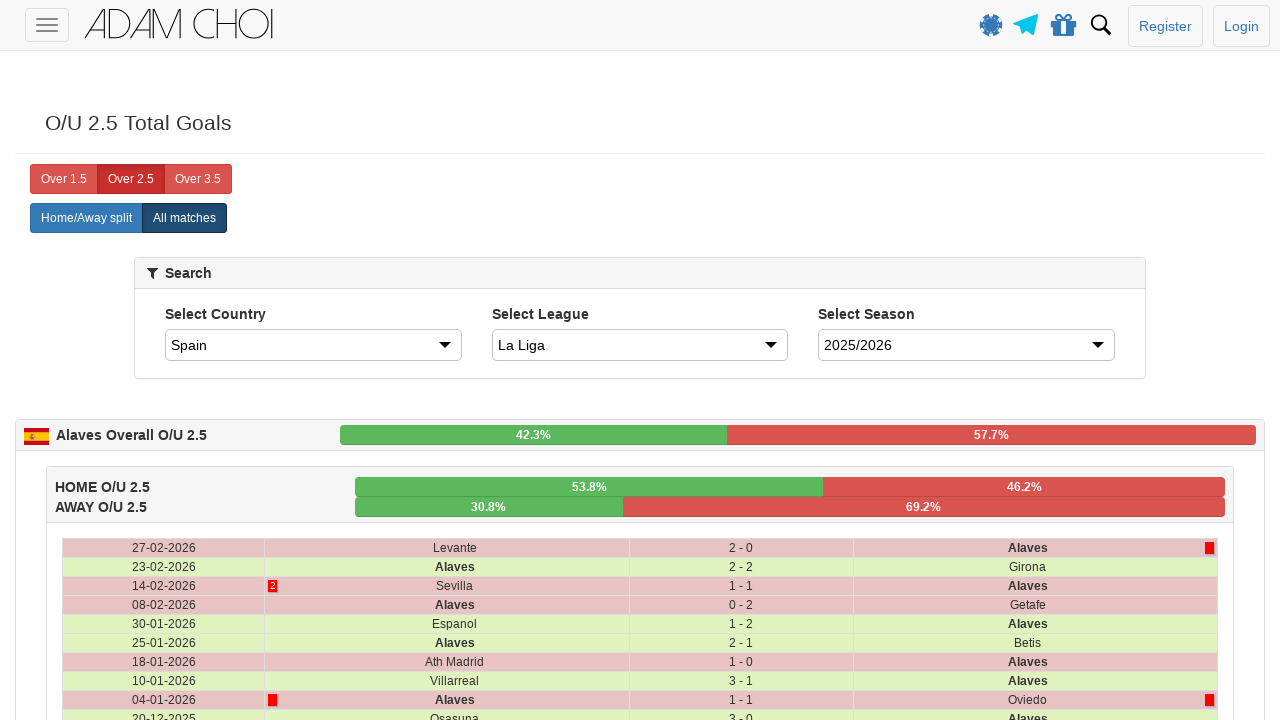

Match data loaded in table cells
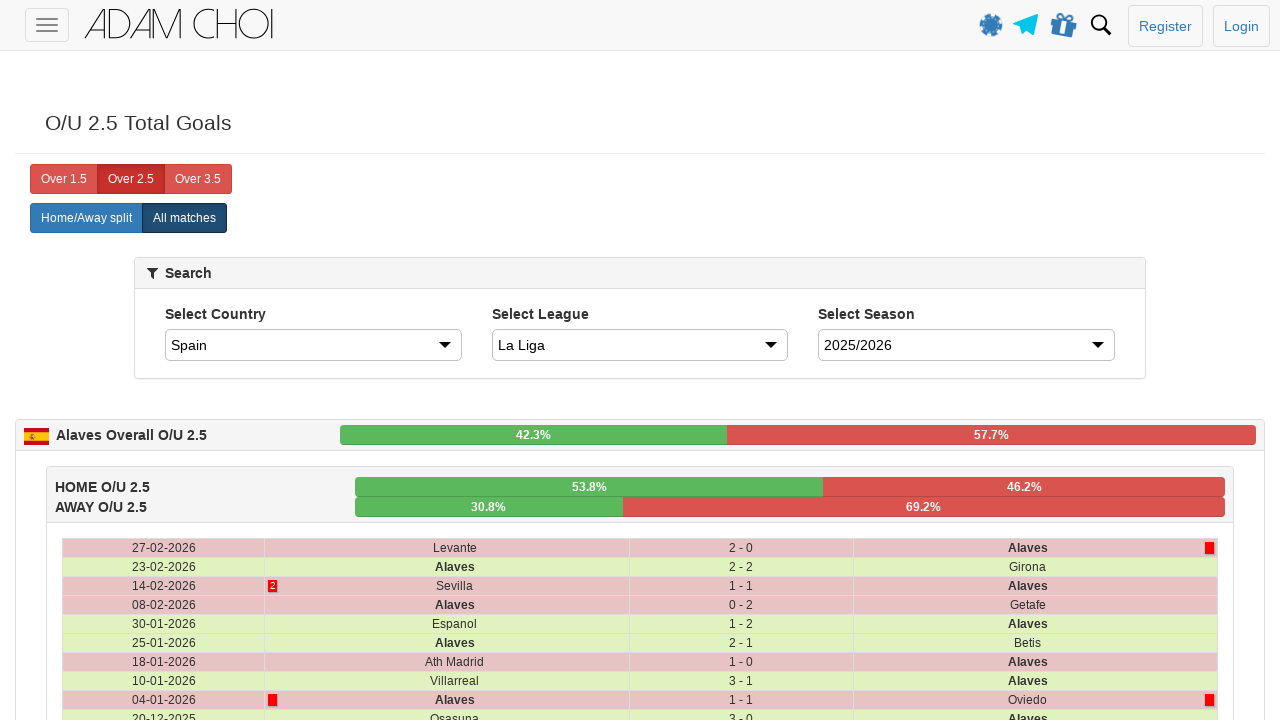

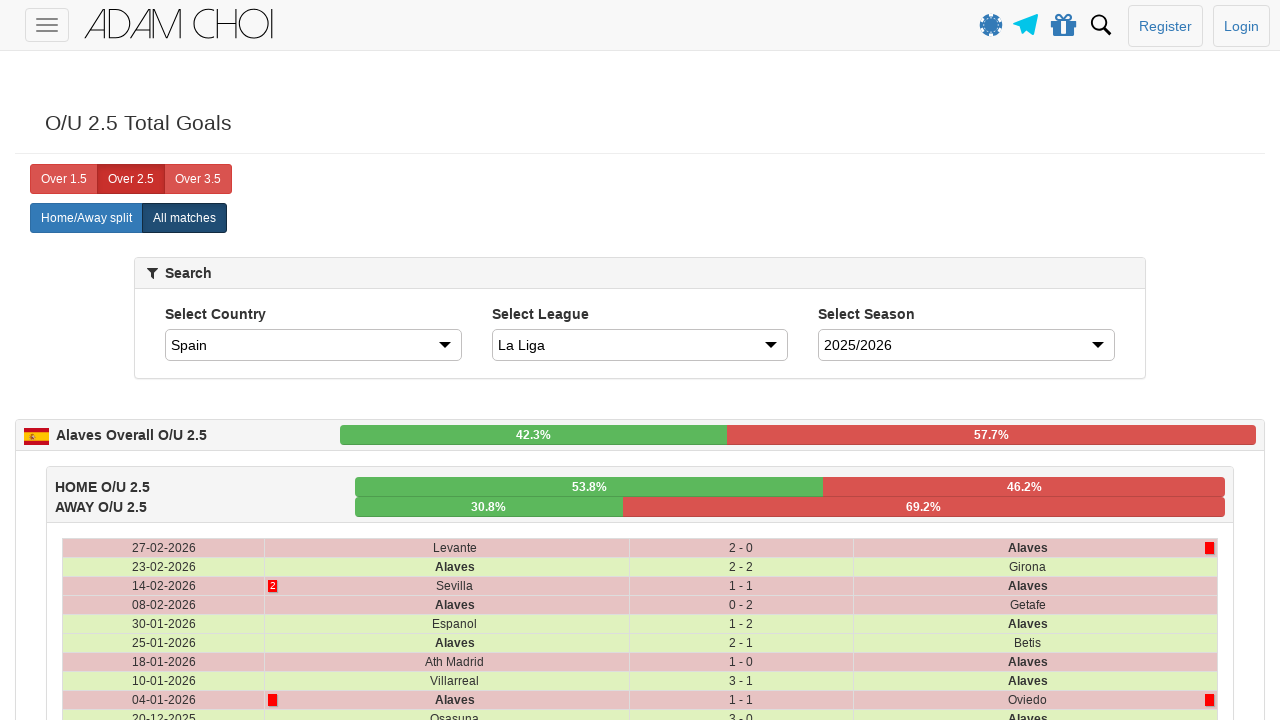